Tests context menu functionality by clicking on the Context Menu link, right-clicking on a designated area, and accepting the resulting alert

Starting URL: http://the-internet.herokuapp.com/

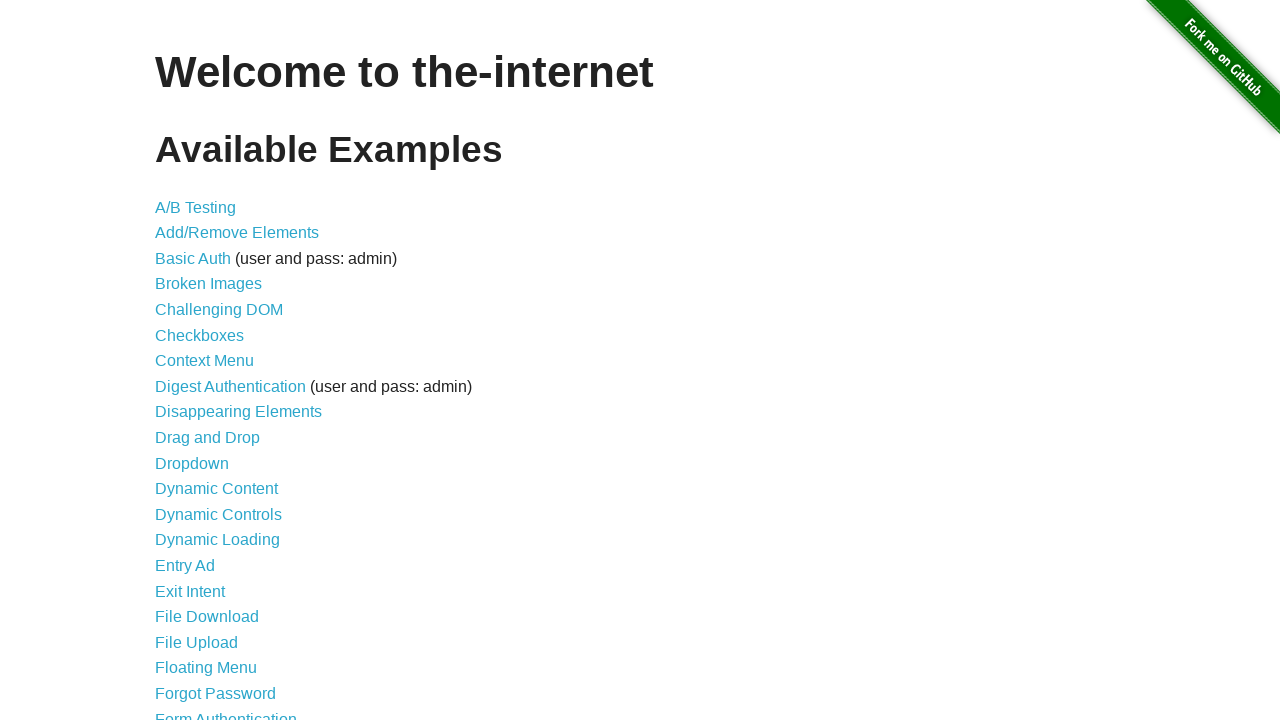

Navigated to the-internet.herokuapp.com
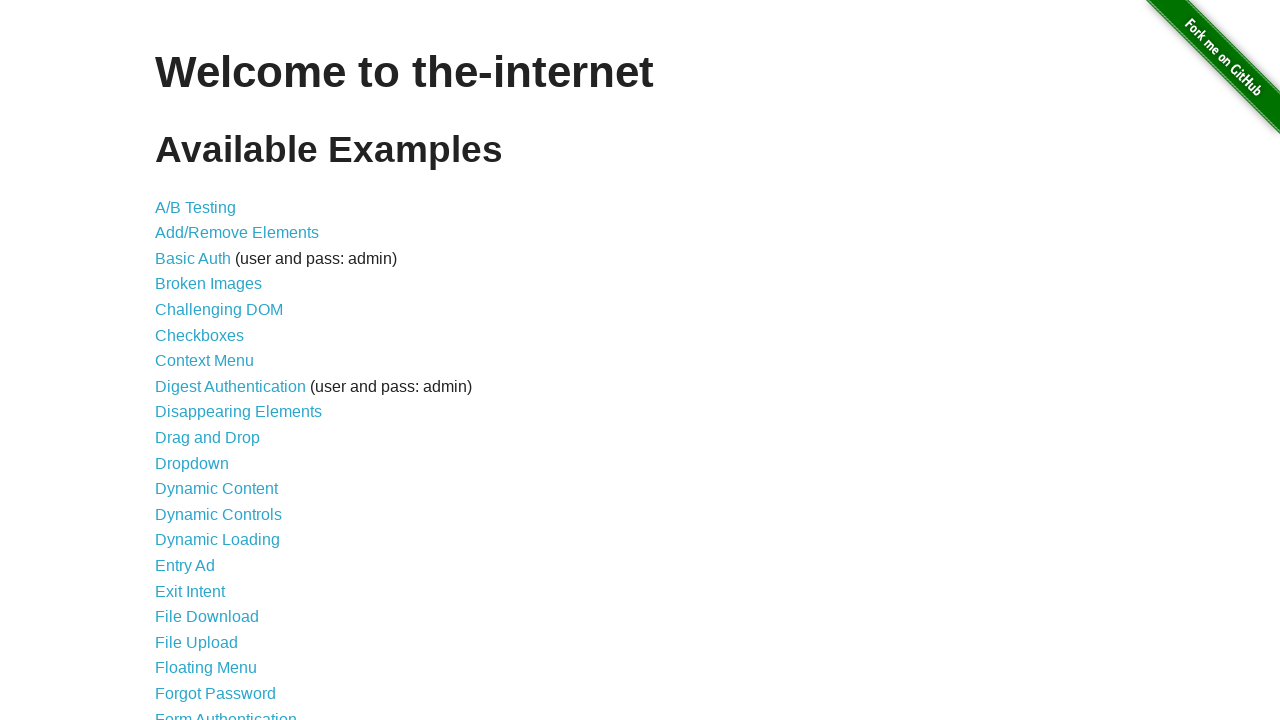

Clicked on the Context Menu link at (204, 361) on text=Context Menu
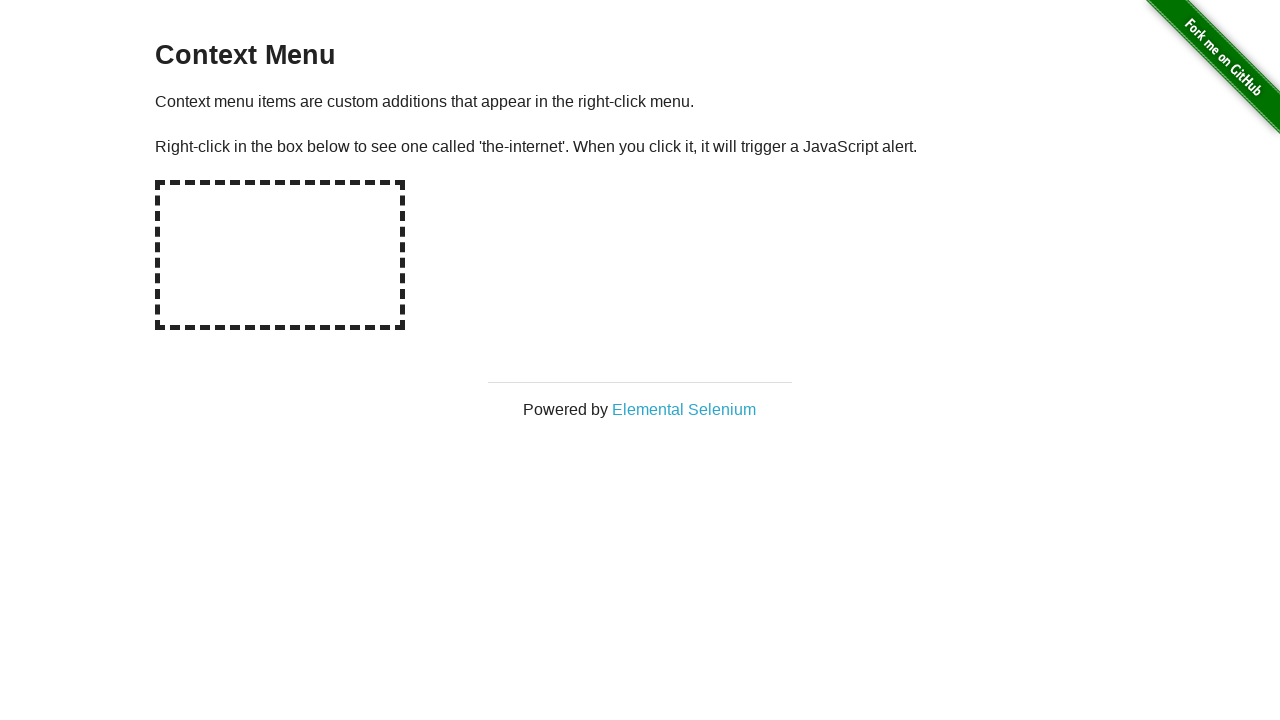

Context Menu page loaded and heading verified
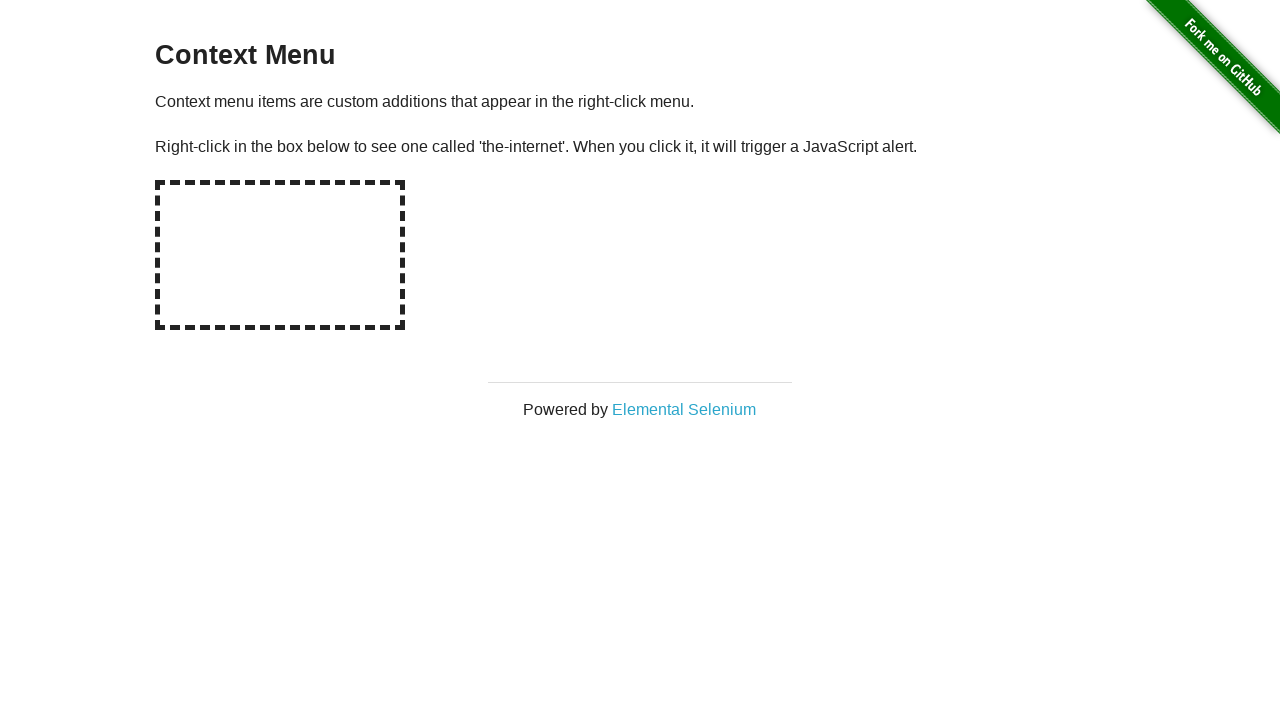

Right-clicked on the hot-spot area to trigger context menu at (280, 255) on #hot-spot
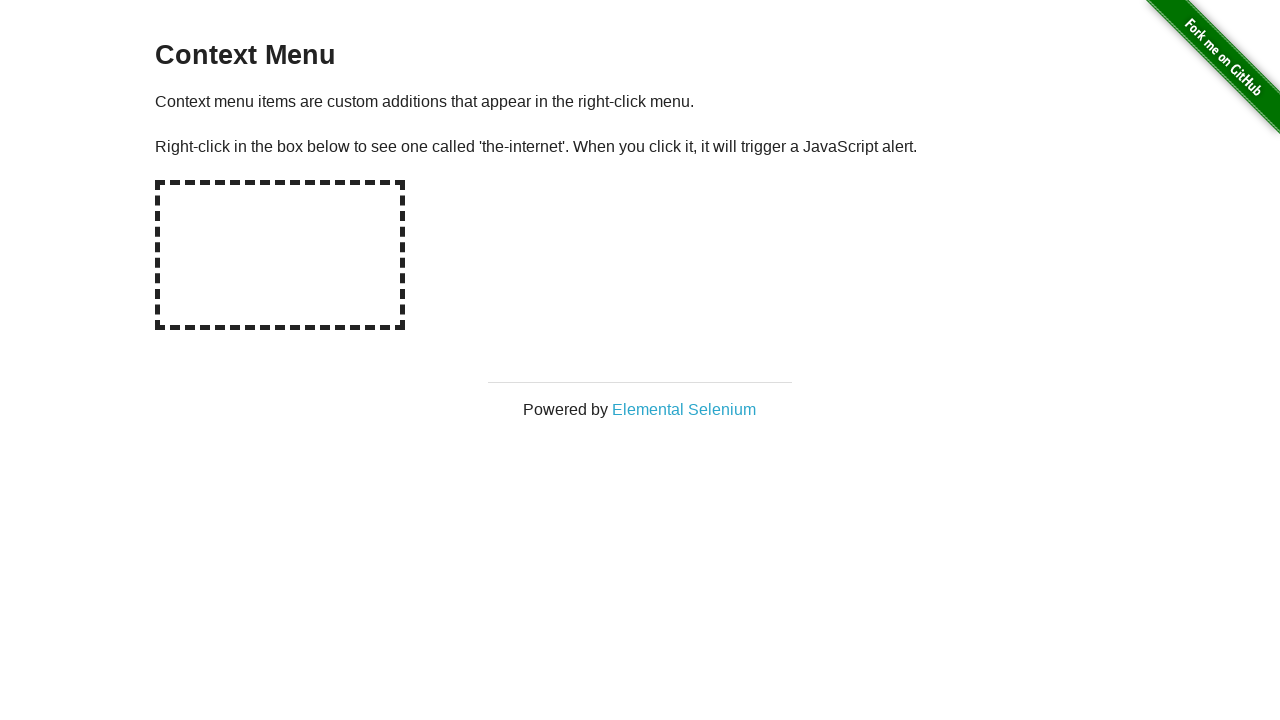

Alert dialog accepted
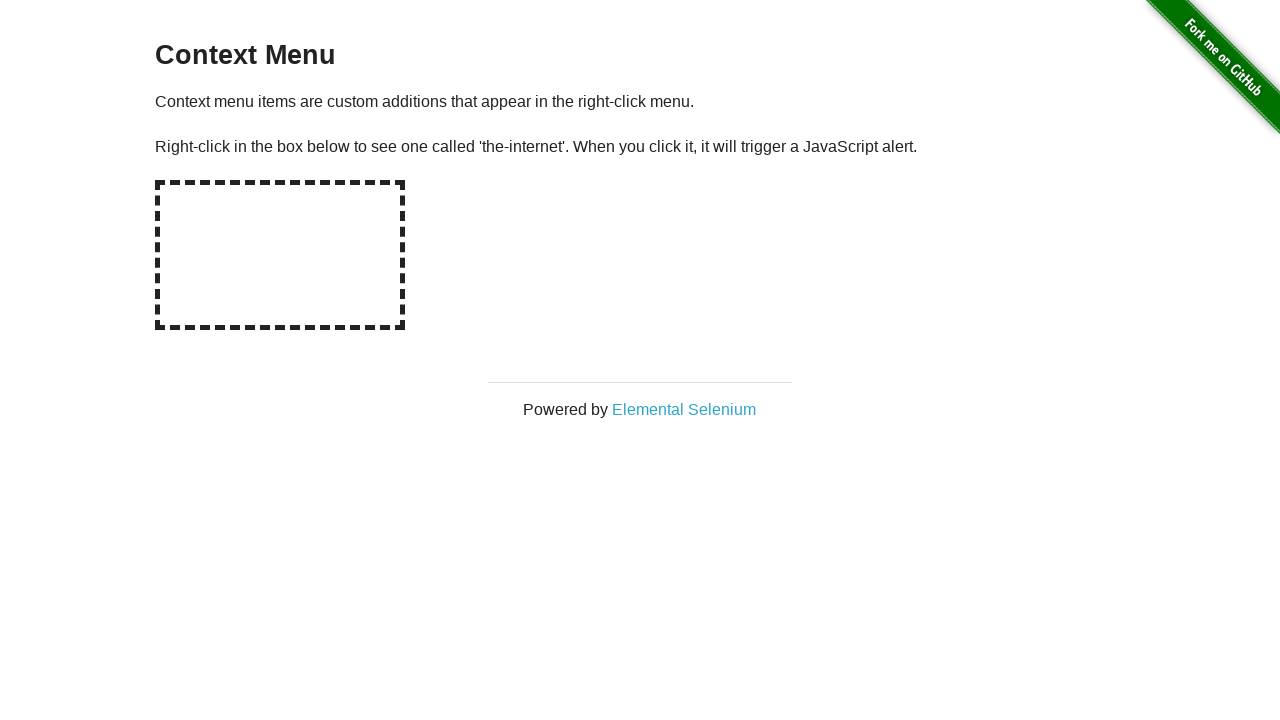

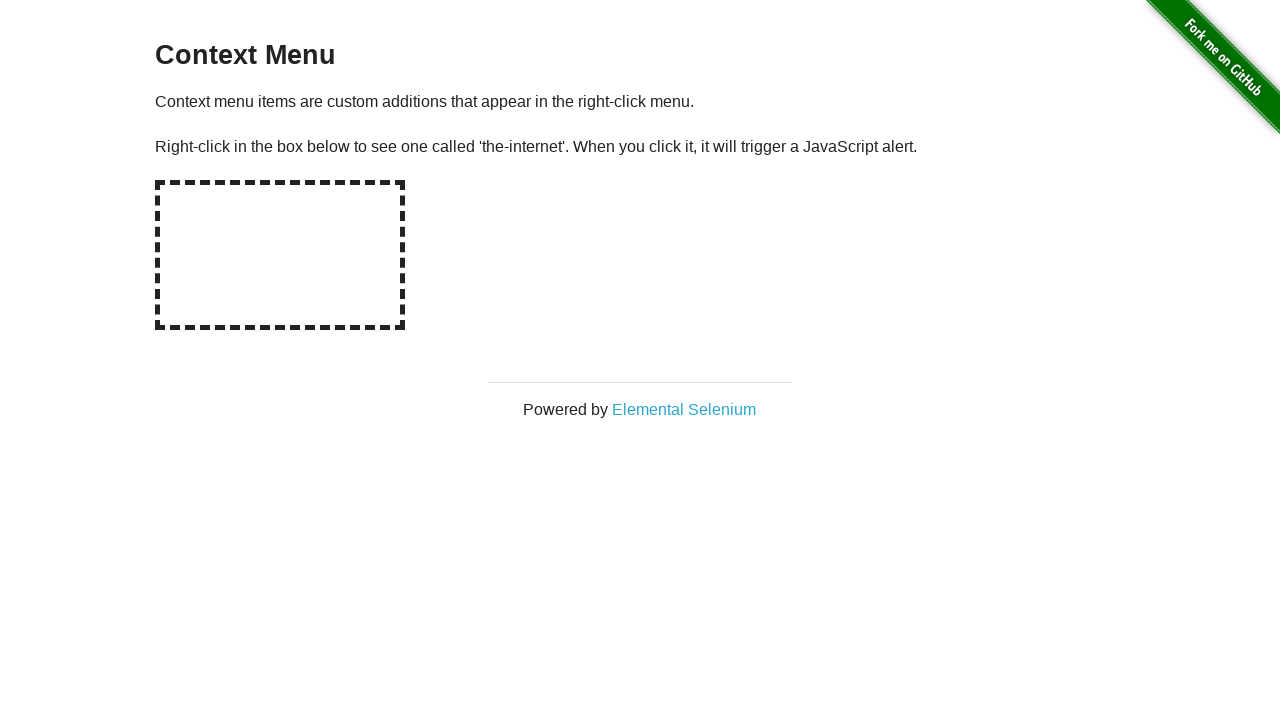